Tests form interaction on a training page that has dynamically generated class attributes, filling username and password fields and submitting the form to verify the confirmation message appears.

Starting URL: https://v1.training-support.net/selenium/dynamic-attributes

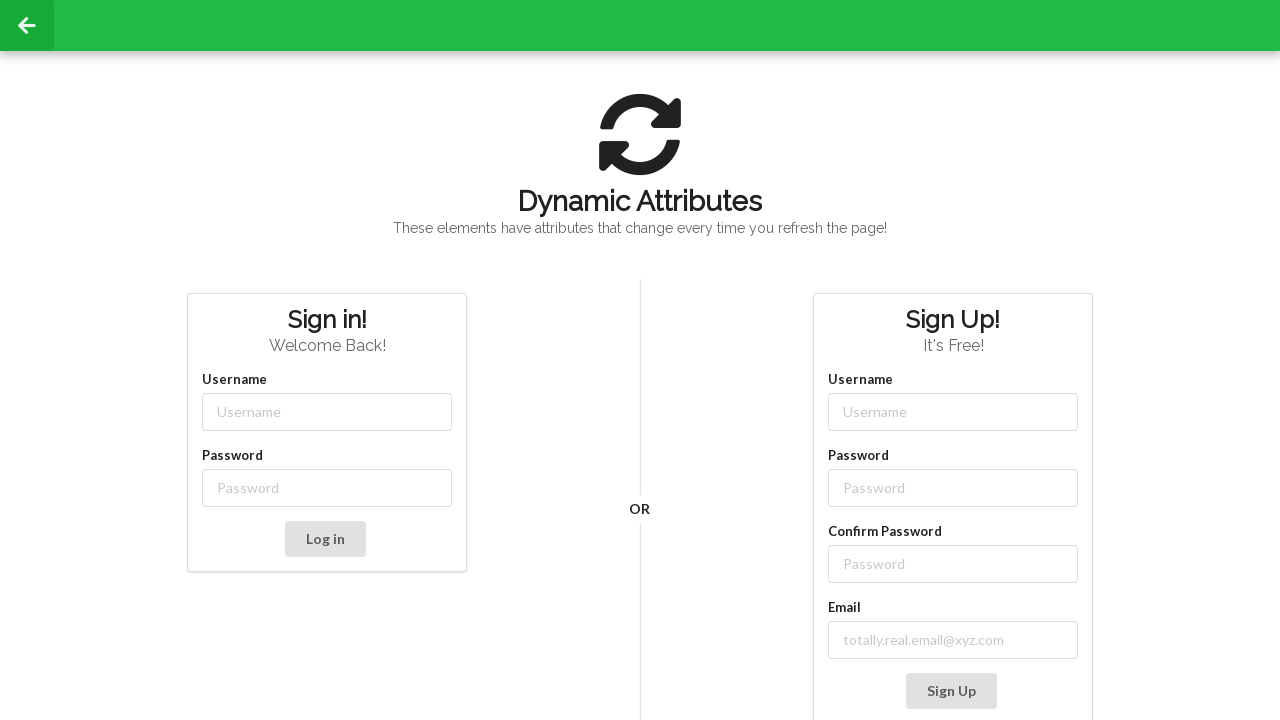

Filled username field with 'admin' using dynamic class selector on //input[starts-with(@class, 'username-')]
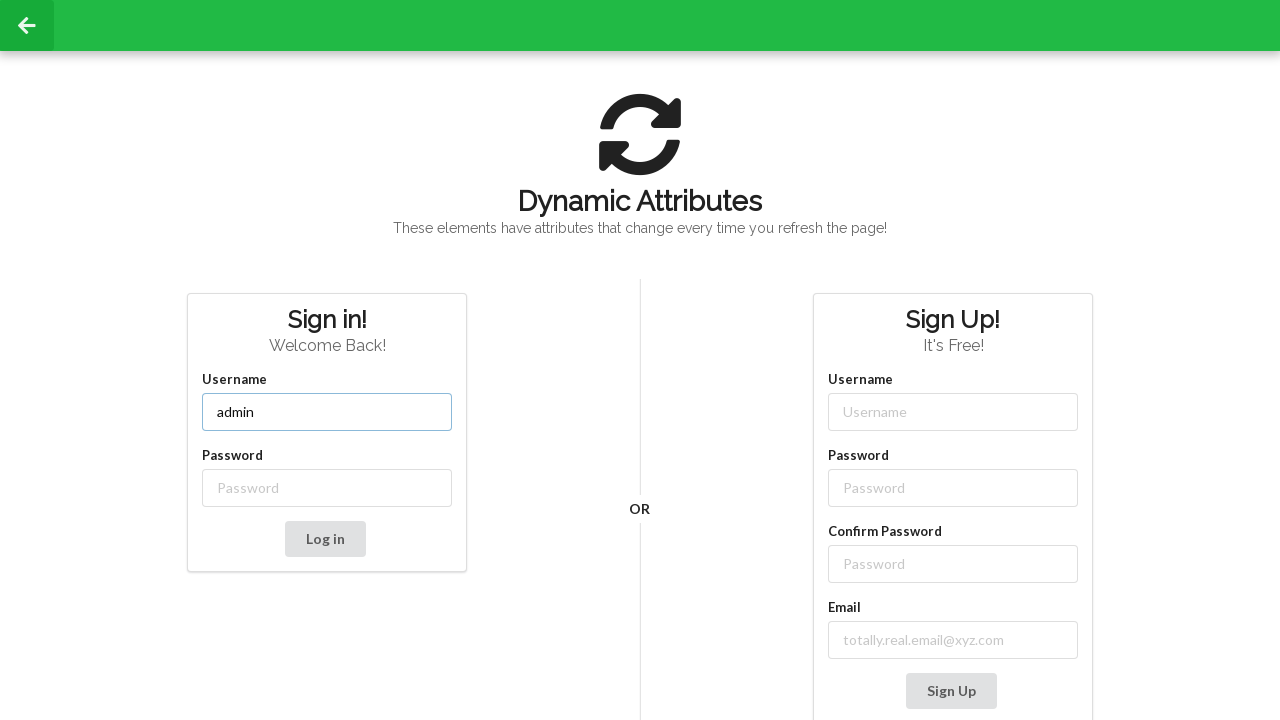

Filled password field with 'password' using dynamic class selector on //input[starts-with(@class, 'password-')]
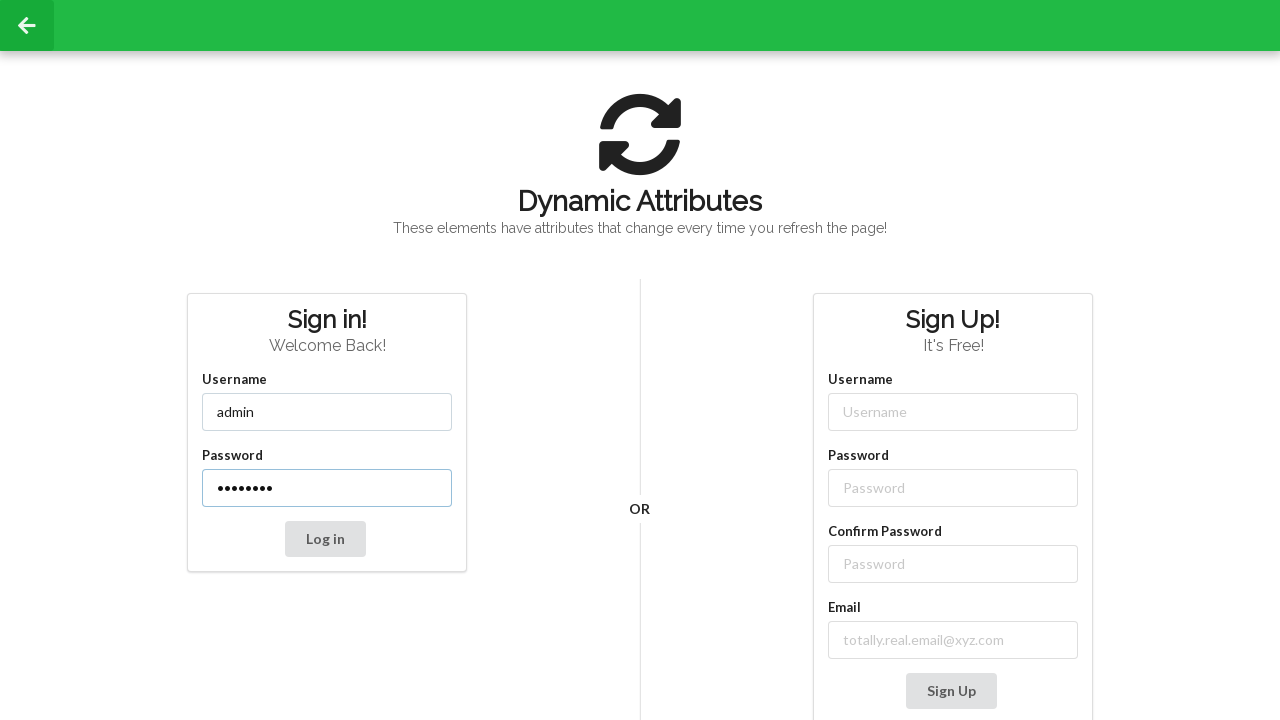

Clicked submit button to submit the form at (325, 539) on button[type='submit']
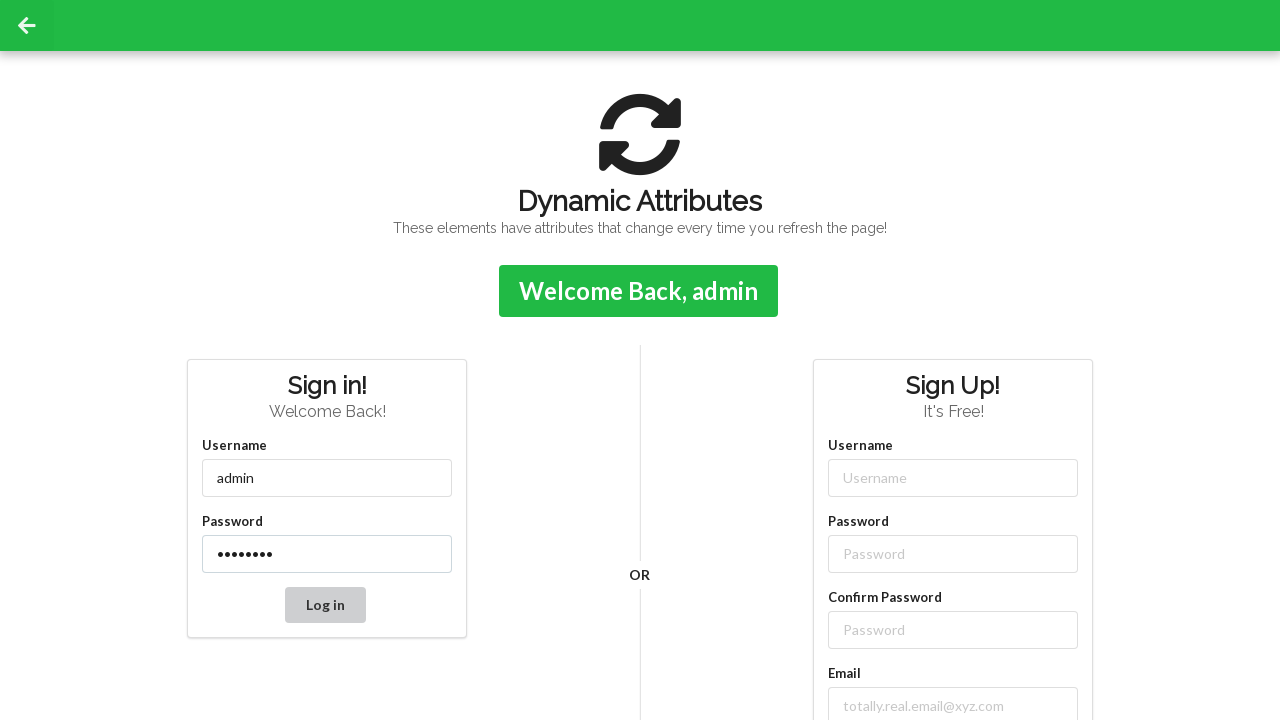

Confirmation message appeared after form submission
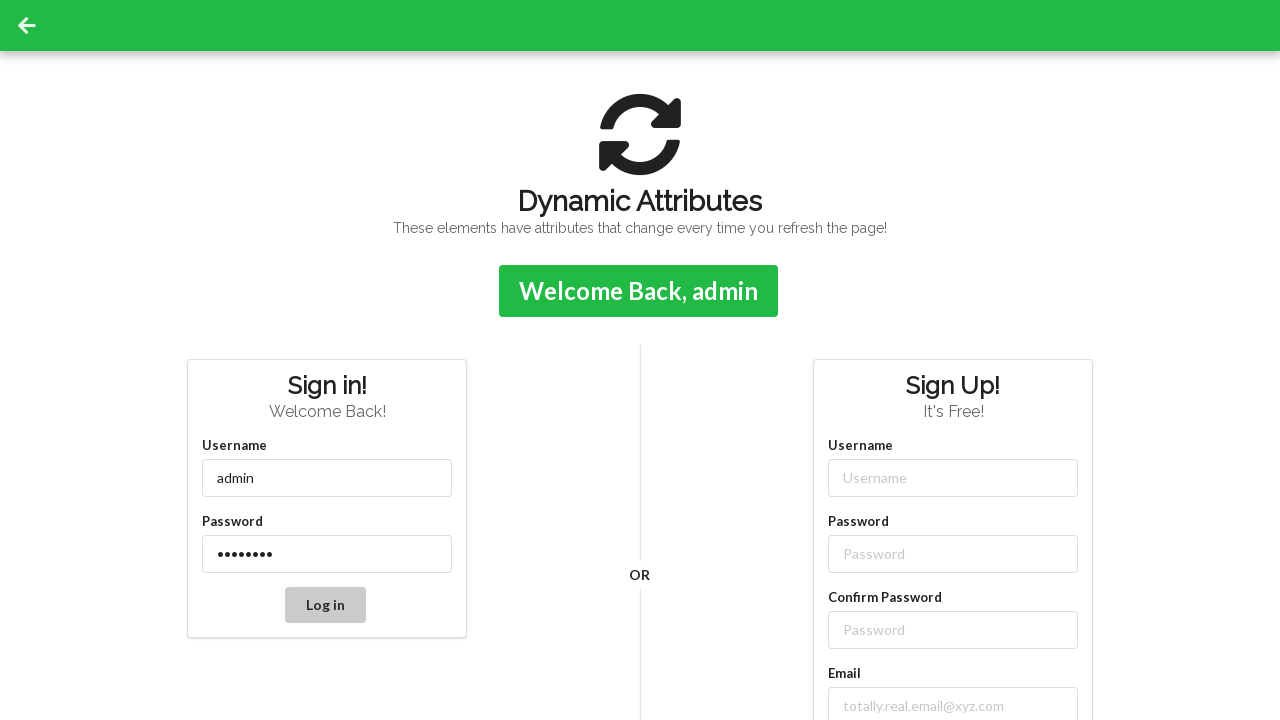

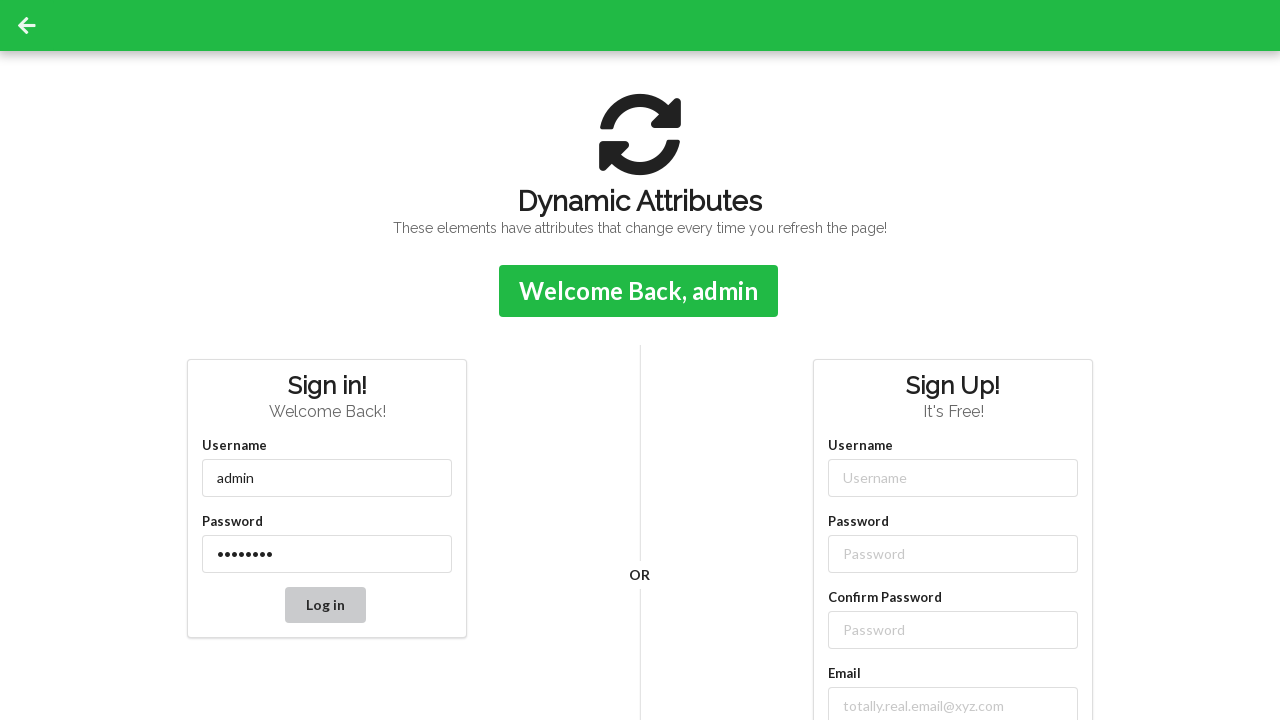